Tests drag and drop functionality by dragging element A to element B and verifying they swap positions

Starting URL: https://the-internet.herokuapp.com/

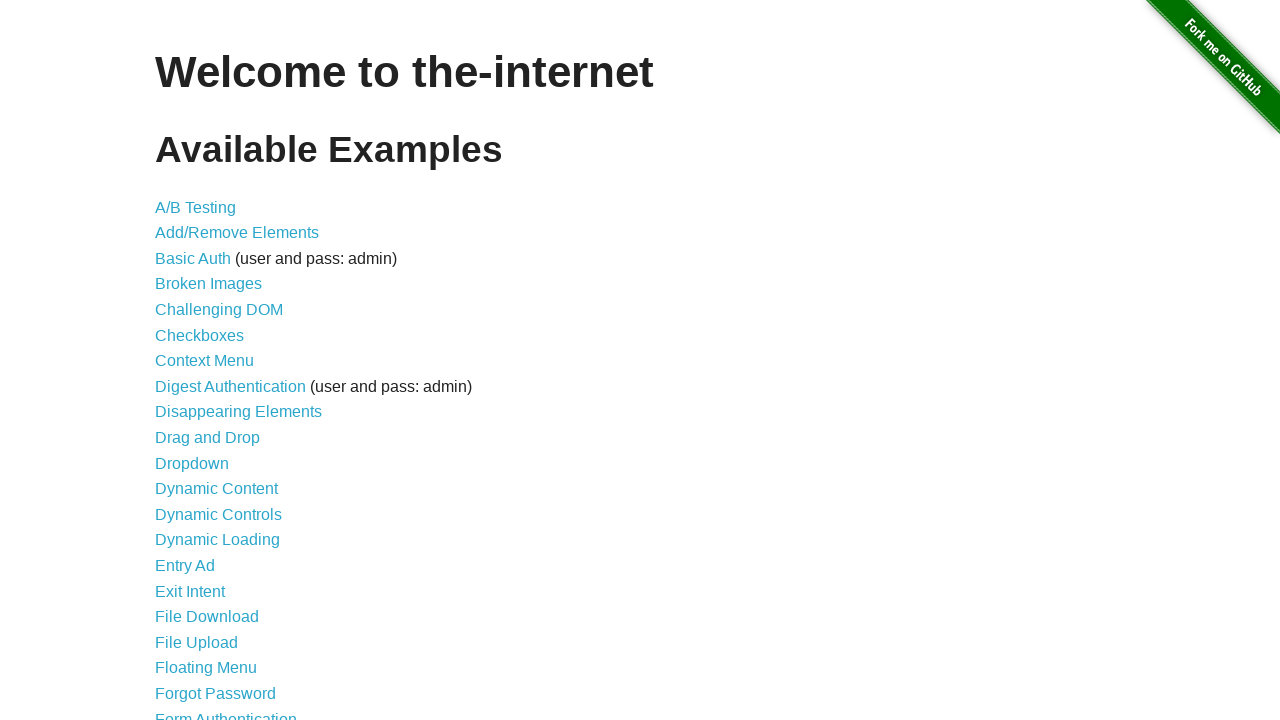

Clicked on Drag and Drop link at (208, 438) on a[href='/drag_and_drop']
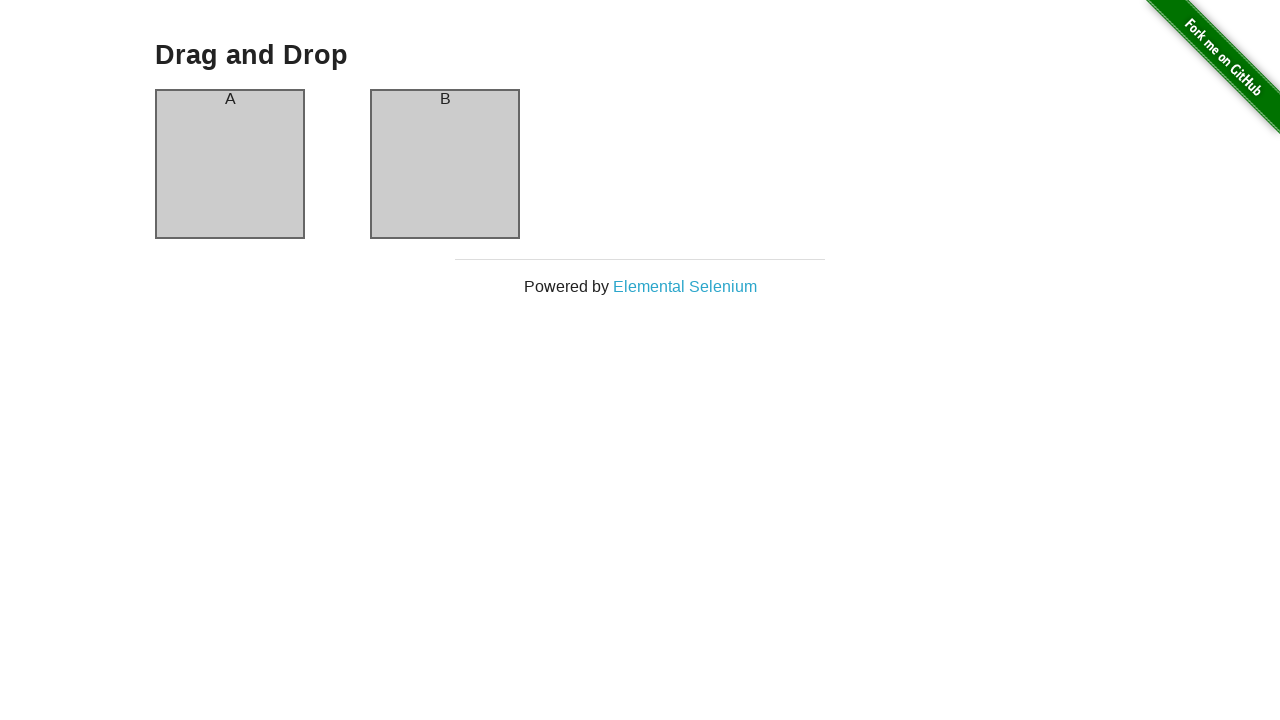

Element A is visible
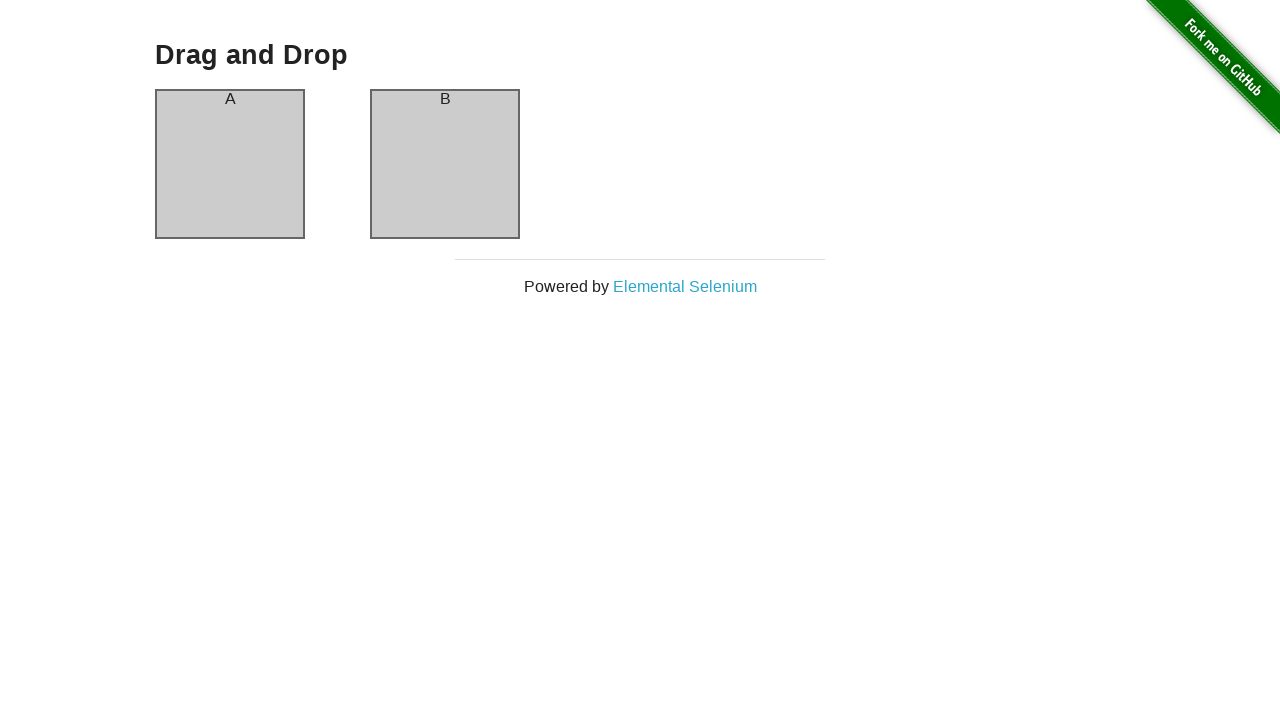

Element B is visible
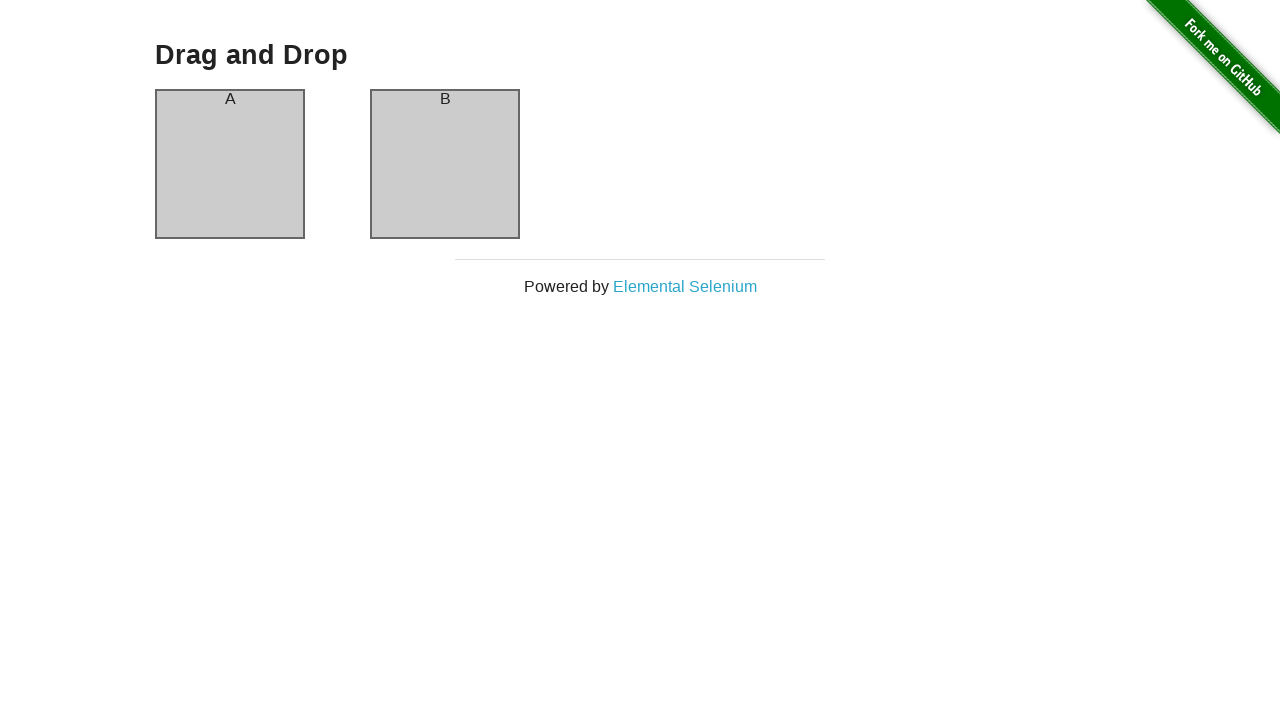

Located drag and drop elements A and B
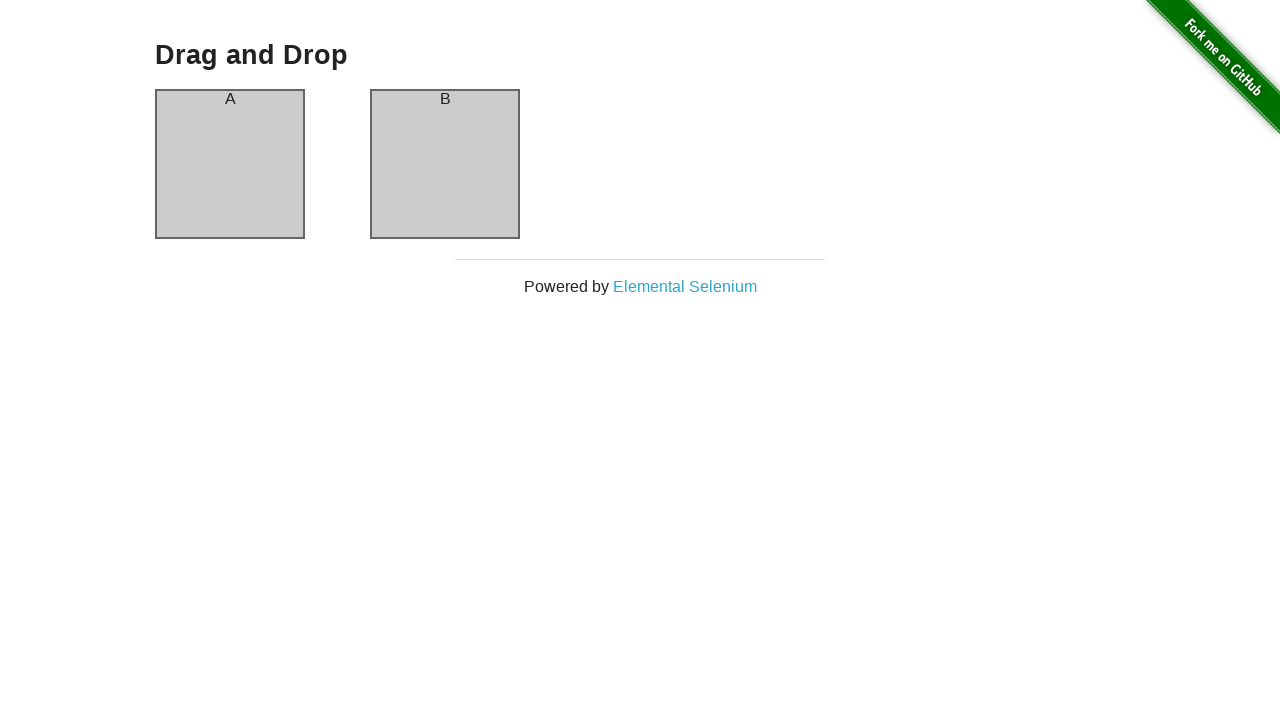

Performed drag and drop of element A to element B using JavaScript events
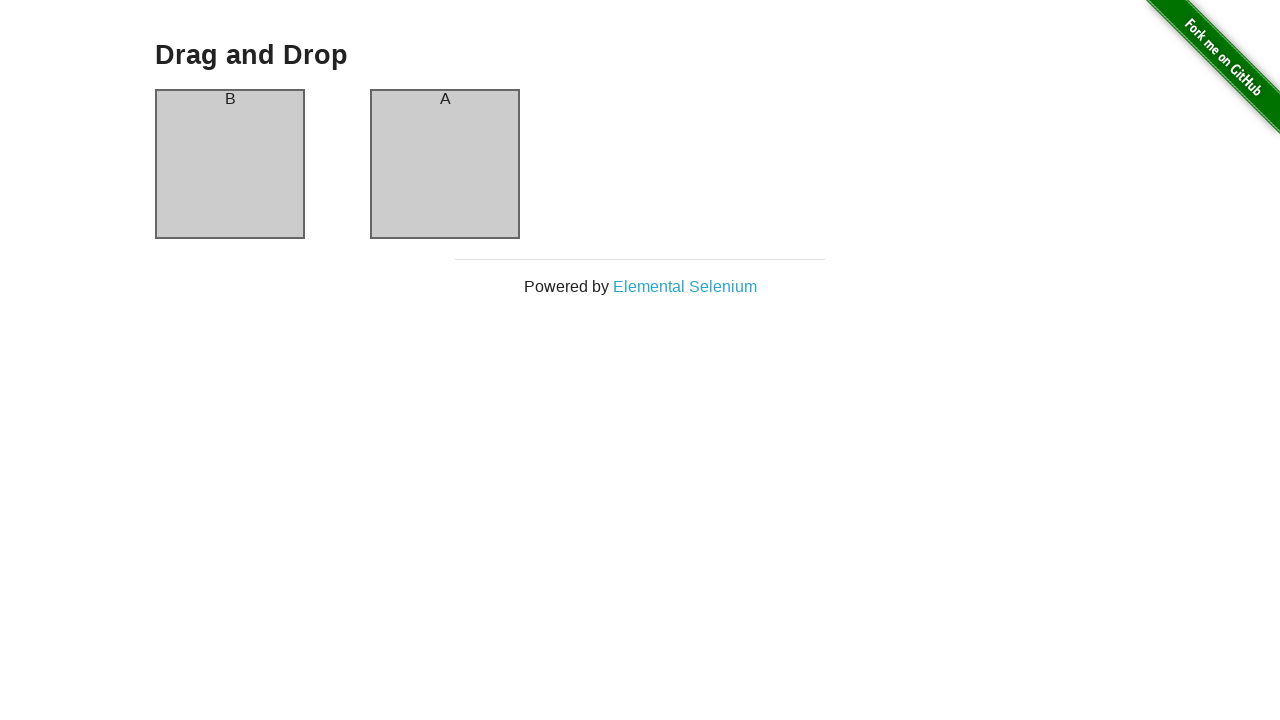

Element A is visible after drag and drop, verifying swap occurred
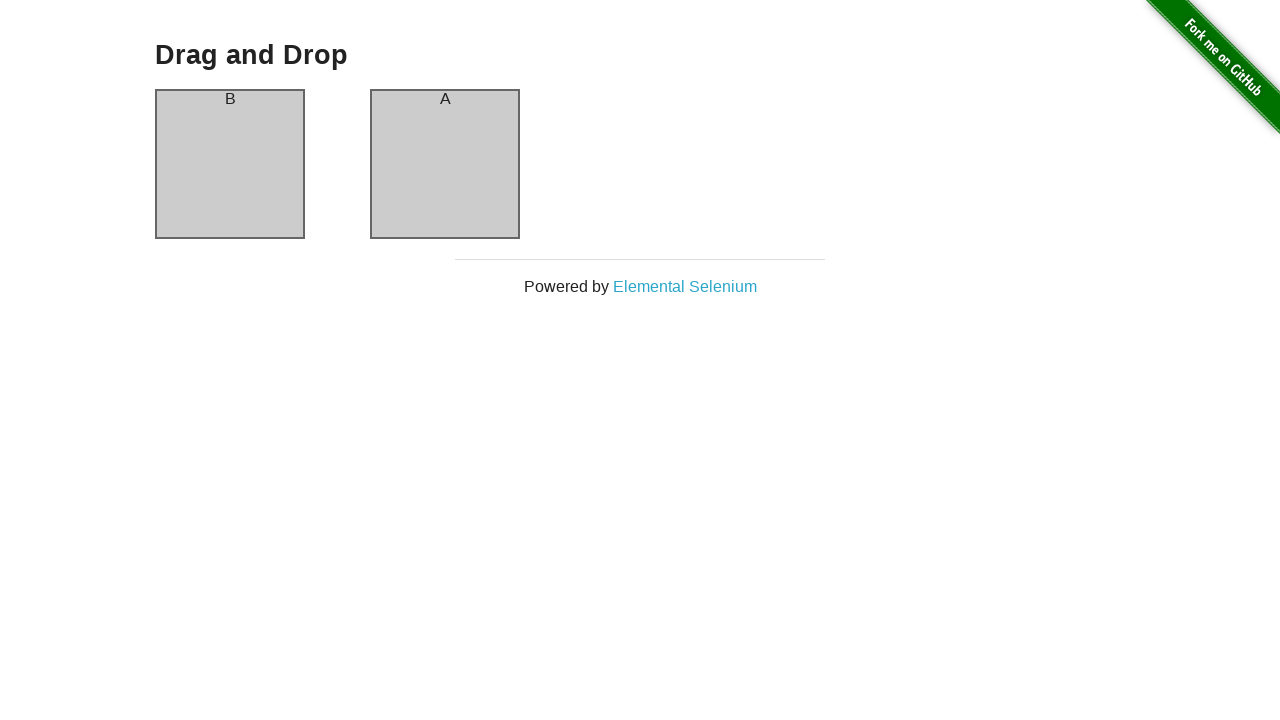

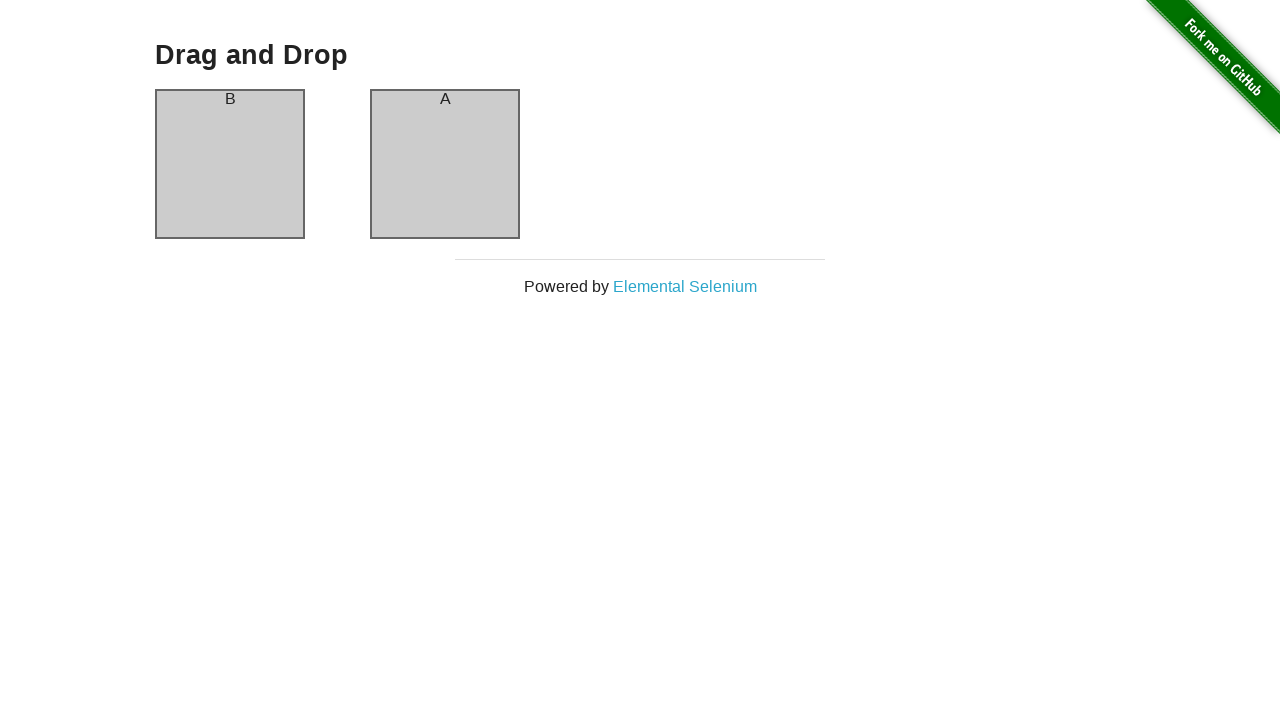